Navigates to the Applitools demo page and clicks the Log In button to access the app page. This tests basic navigation and button clicking on a demo application.

Starting URL: https://demo.applitools.com

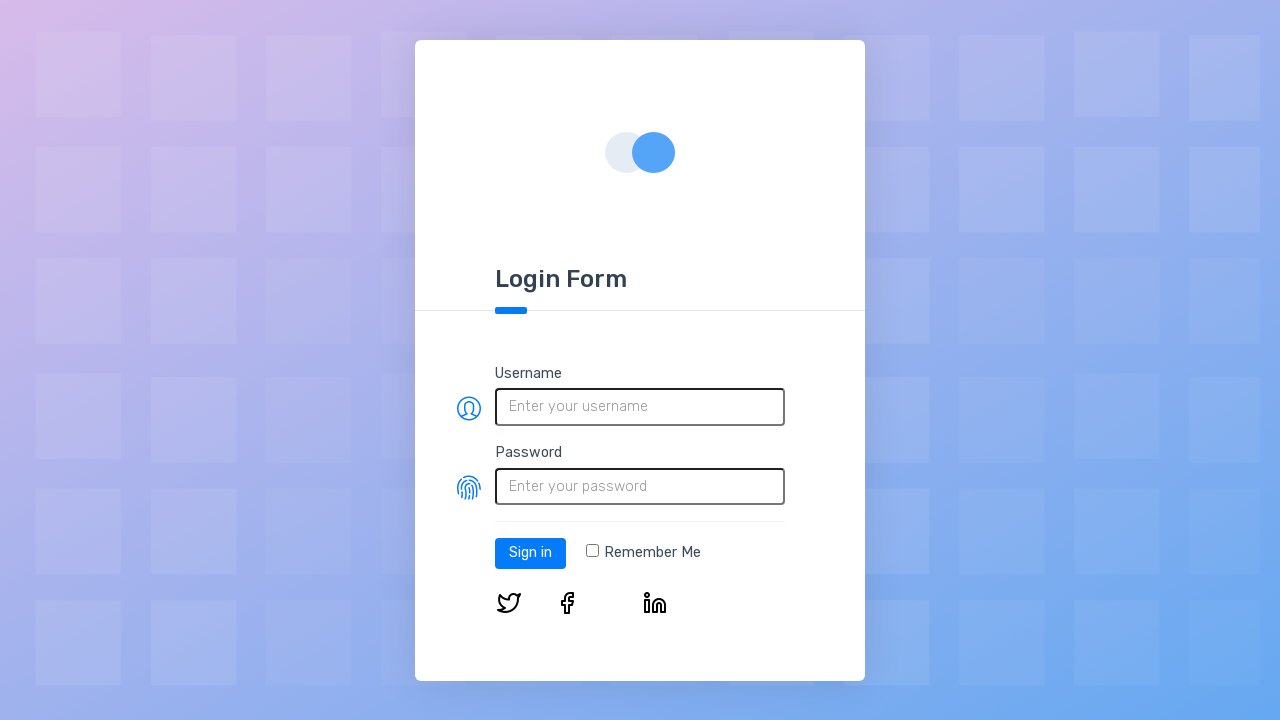

Waited for Log In button to appear on demo page
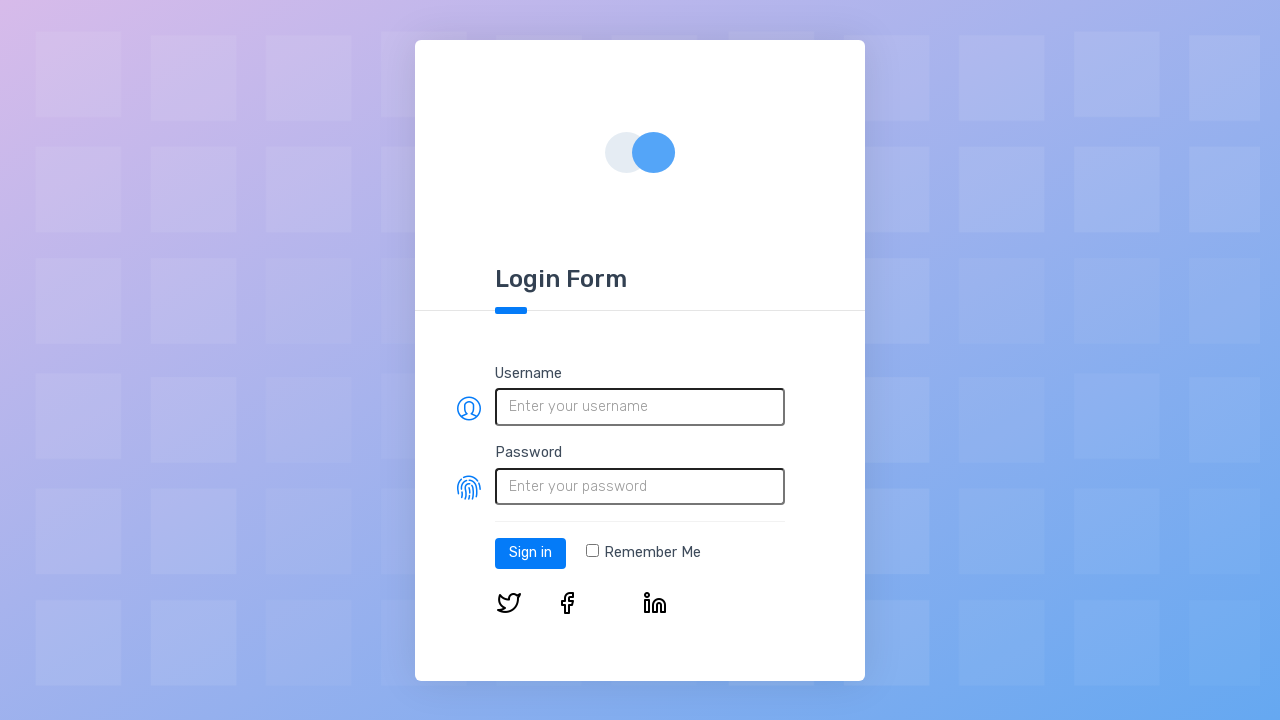

Clicked the Log In button at (530, 553) on #log-in
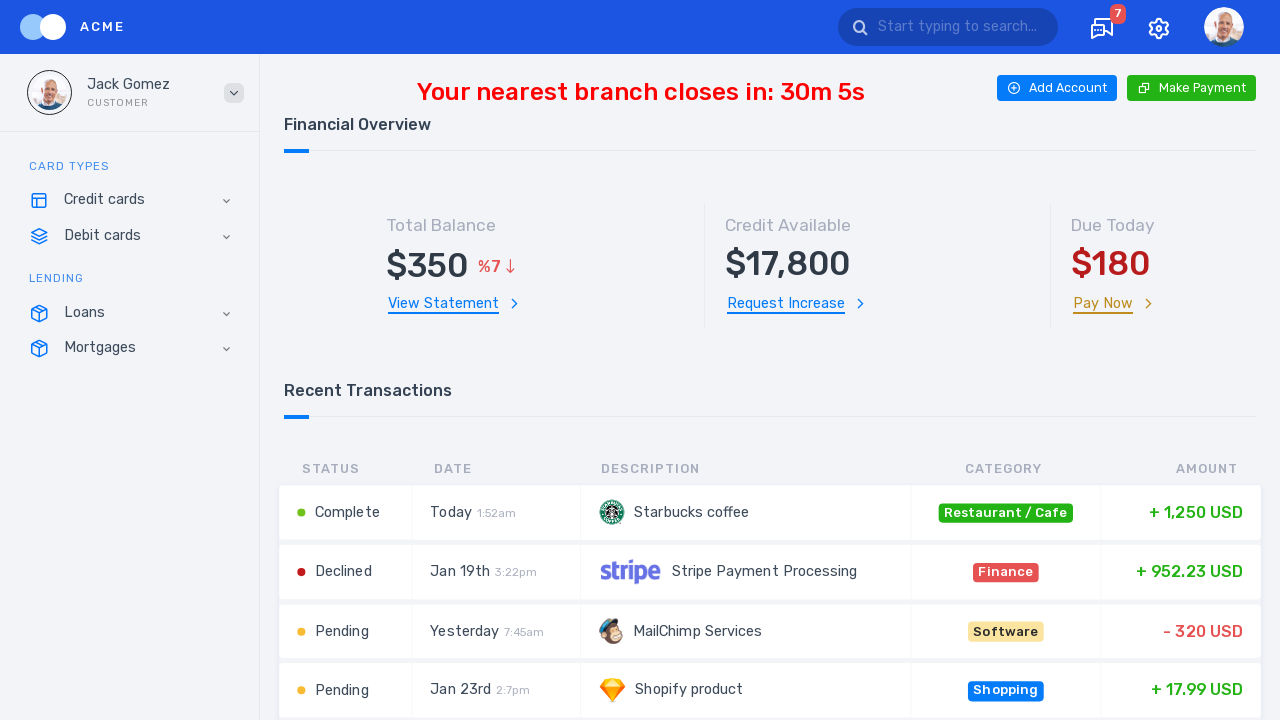

App page loaded after login navigation
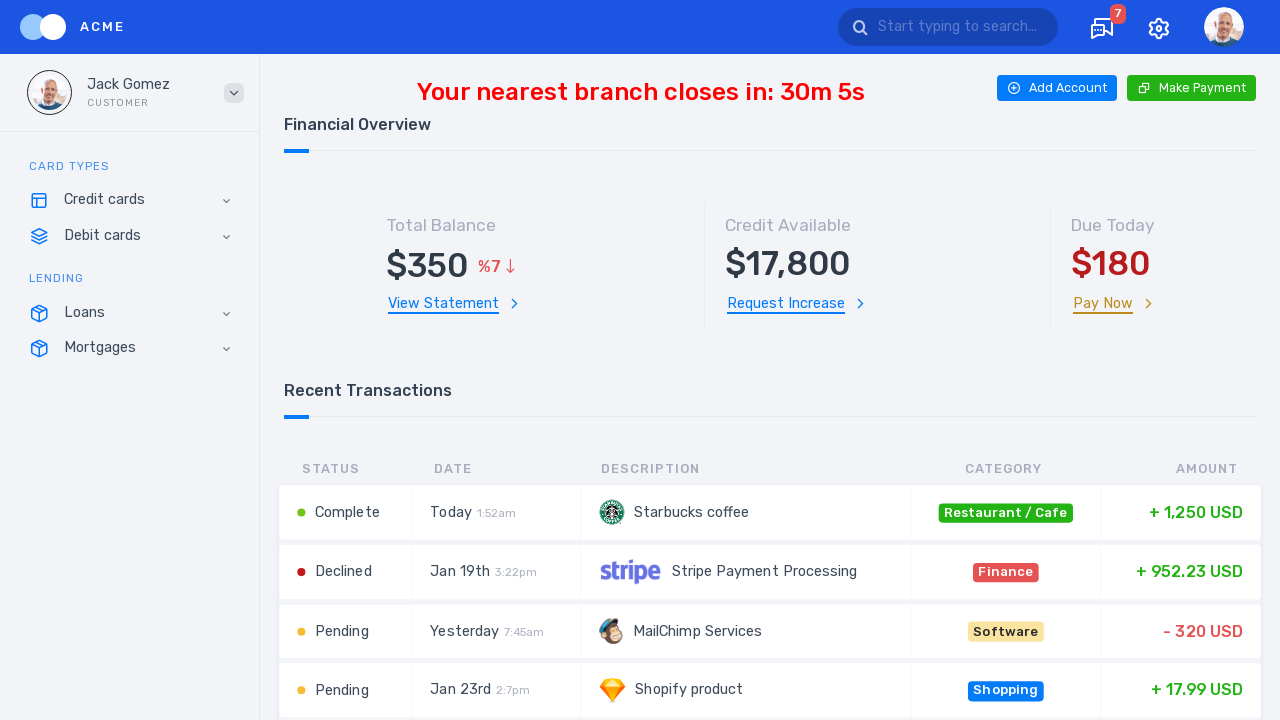

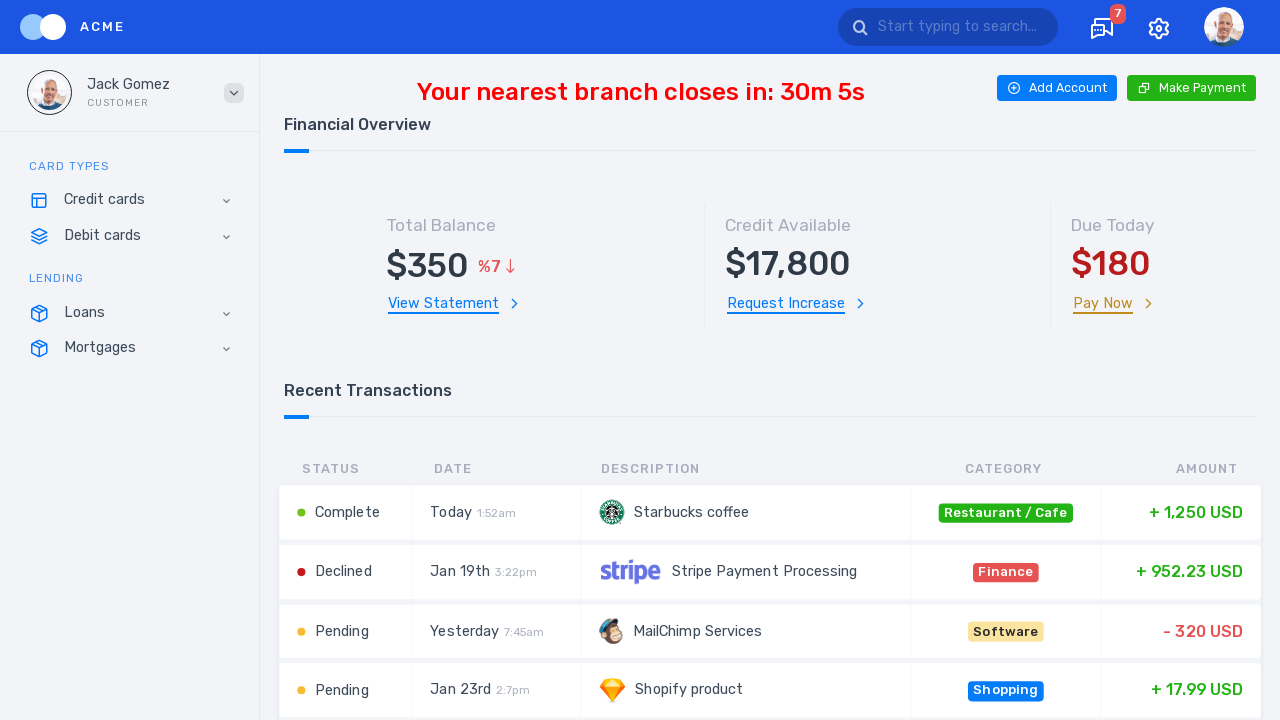